Verifies that the inputs page header and description text are displayed after navigating to the inputs page

Starting URL: http://the-internet.herokuapp.com

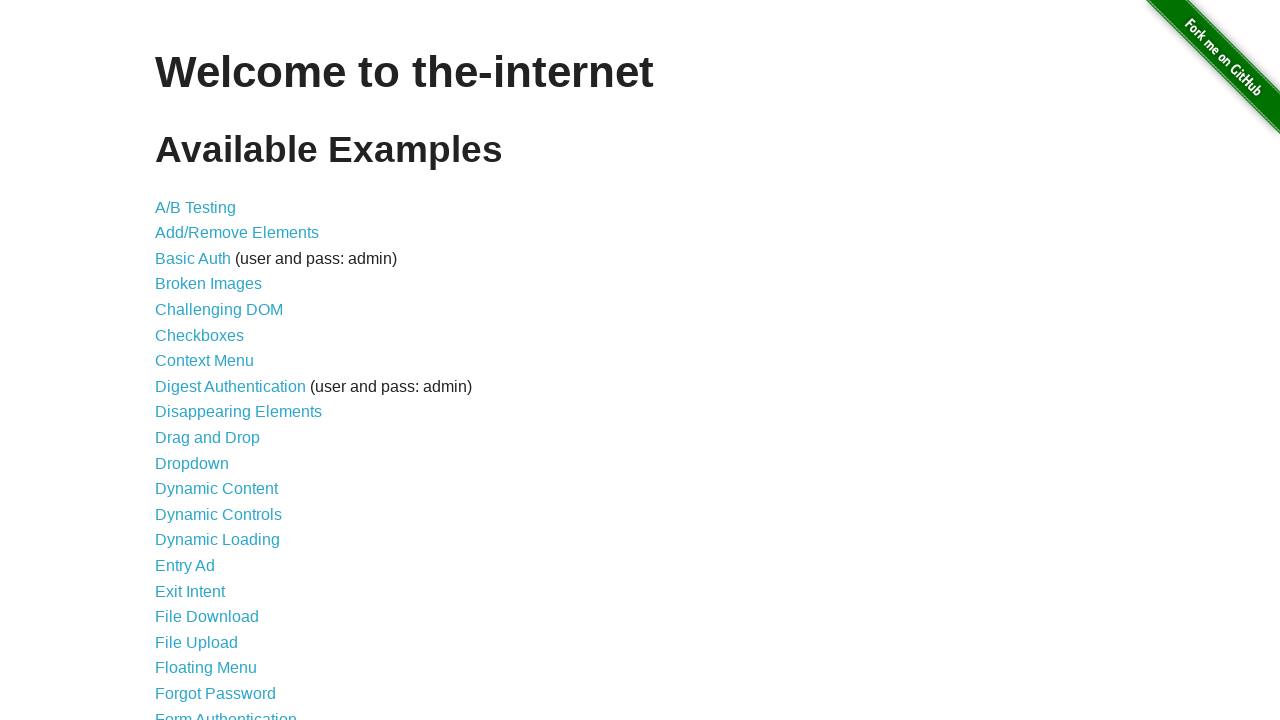

Clicked on Inputs link in navigation menu at (176, 361) on xpath=/html/body/div[2]/div/ul/li[27]/a
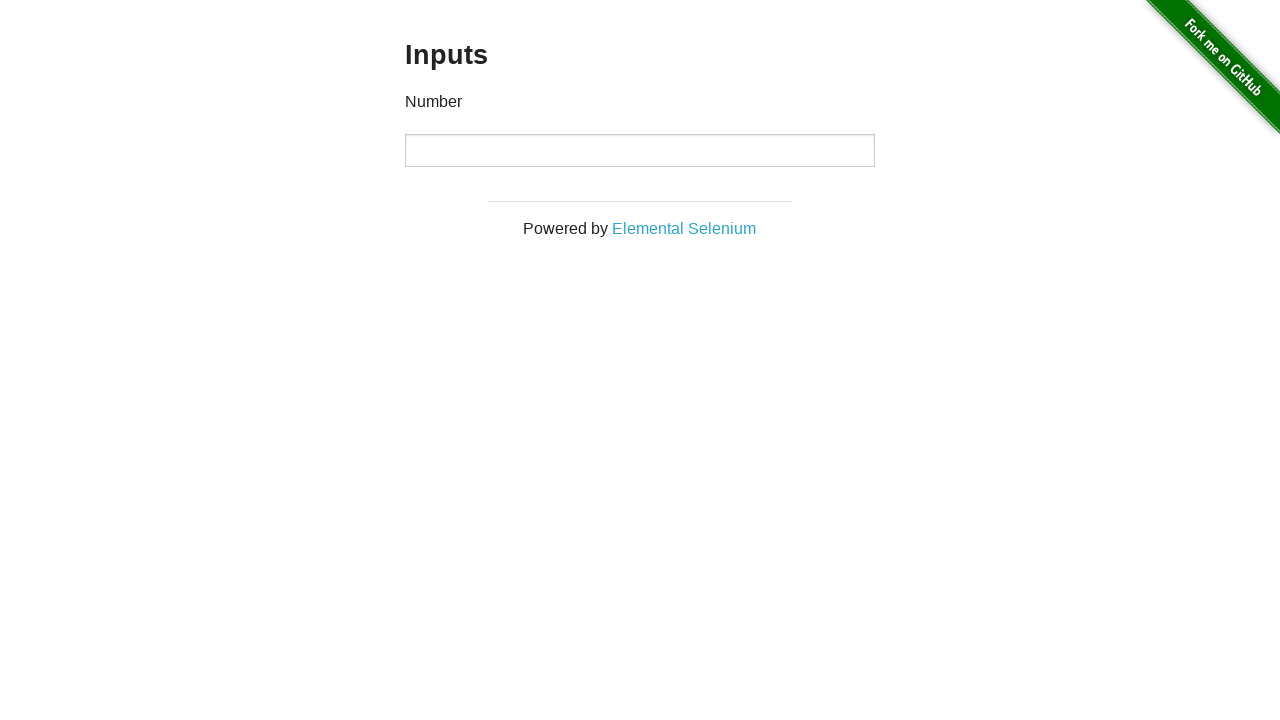

Waited for inputs page to load completely
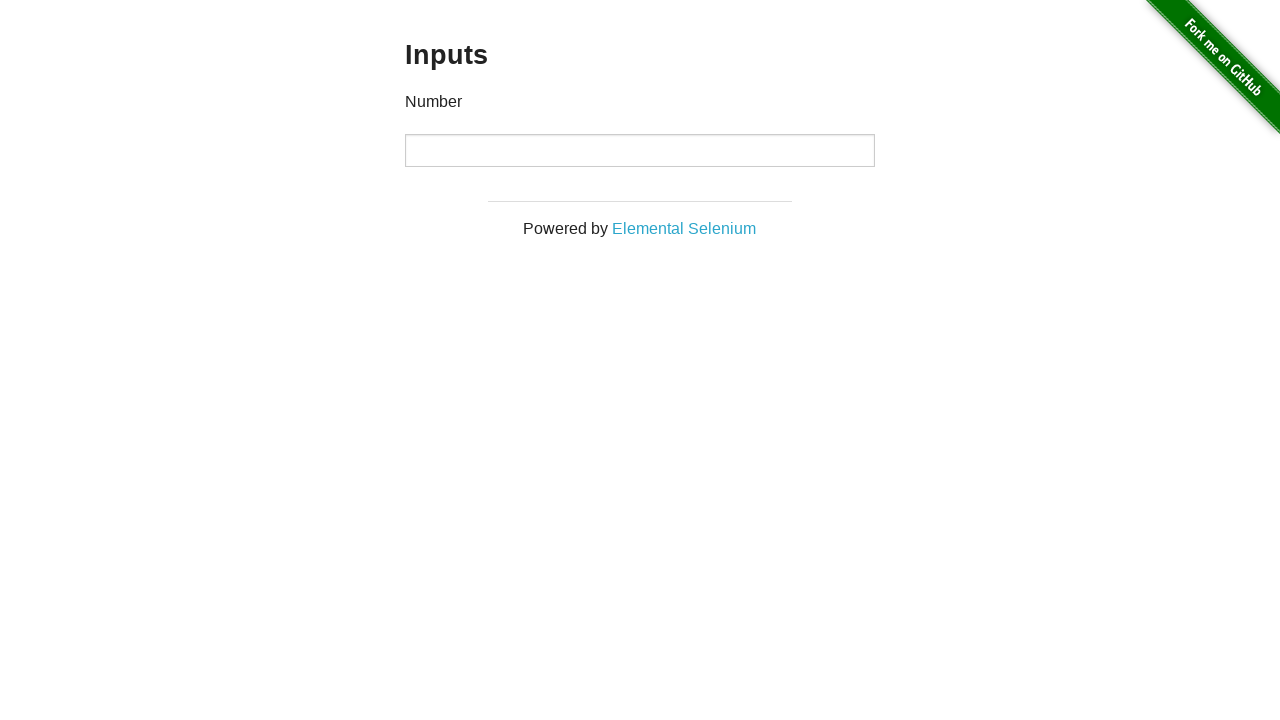

Verified inputs page header is displayed
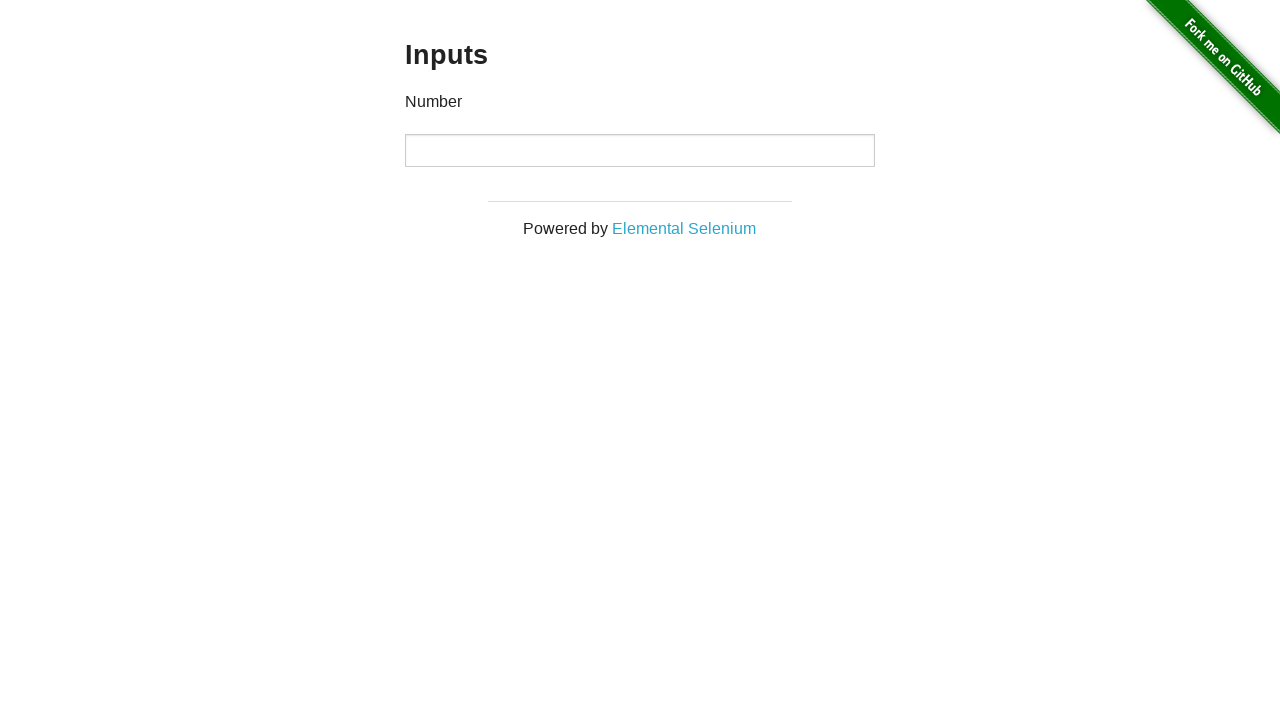

Verified inputs page description text is displayed
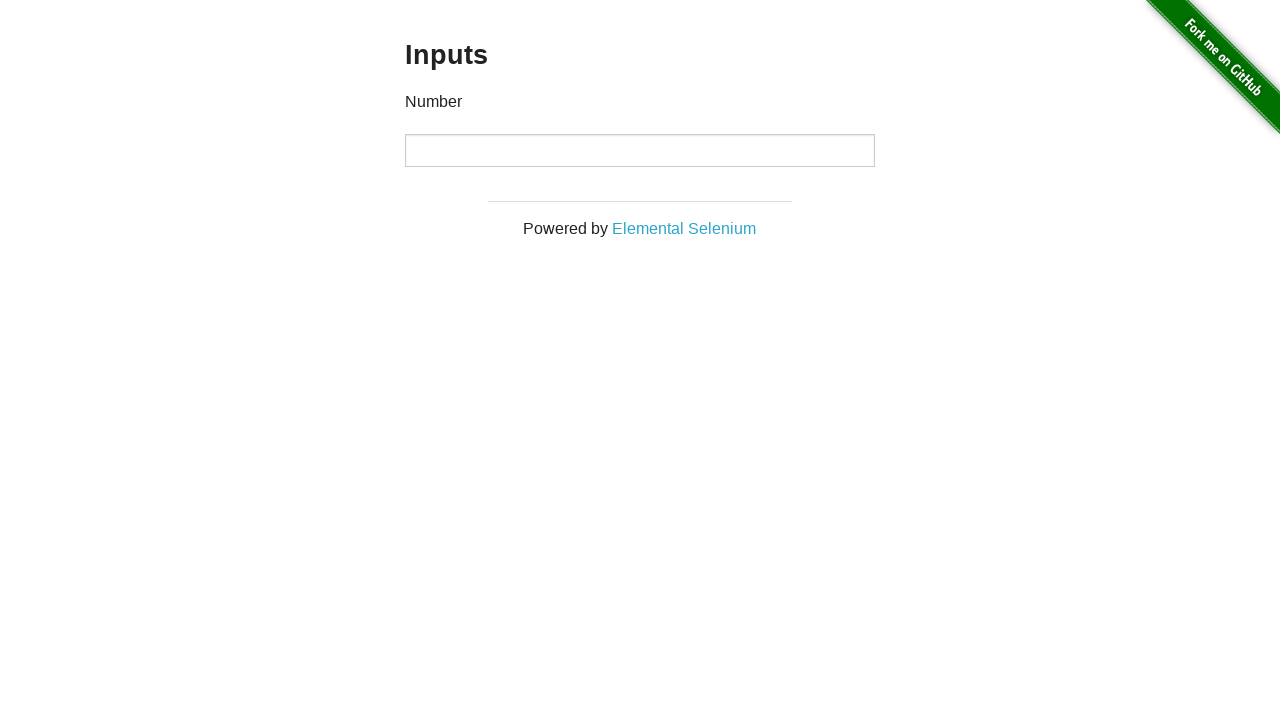

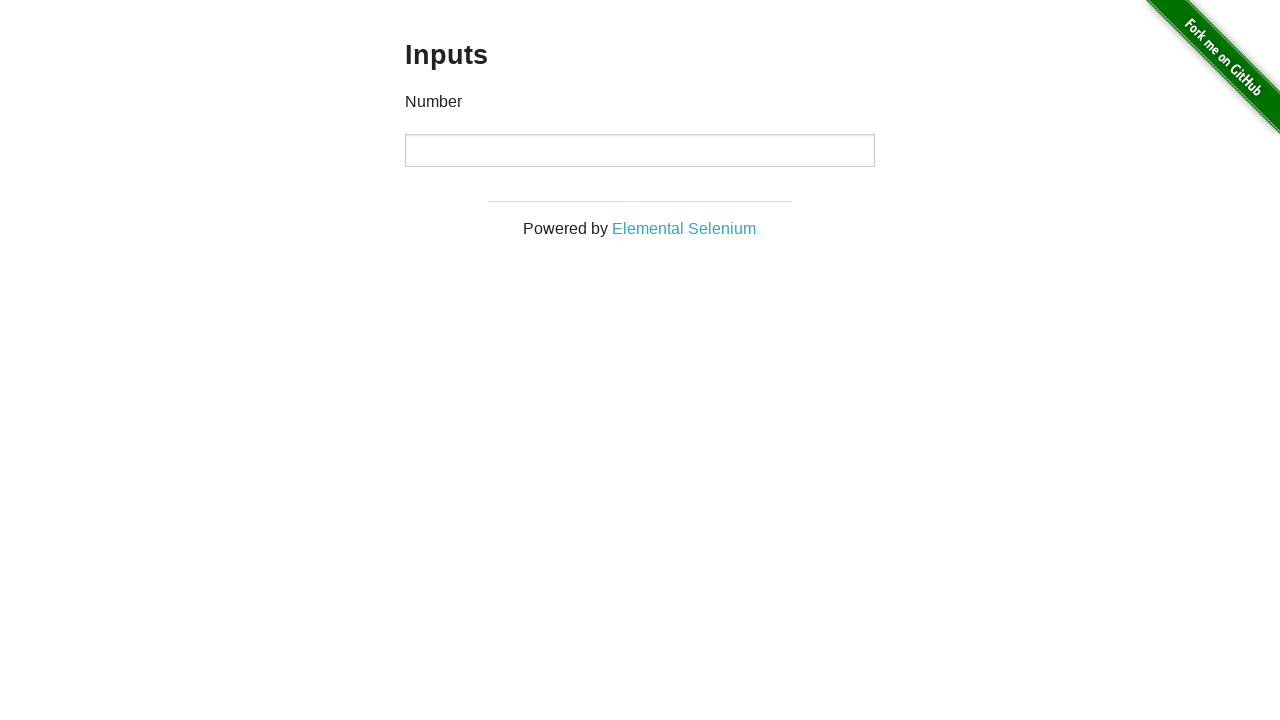